Tests number input field behavior by entering a number, using arrow keys to increment, and verifying that non-numeric characters are handled appropriately

Starting URL: http://the-internet.herokuapp.com/inputs

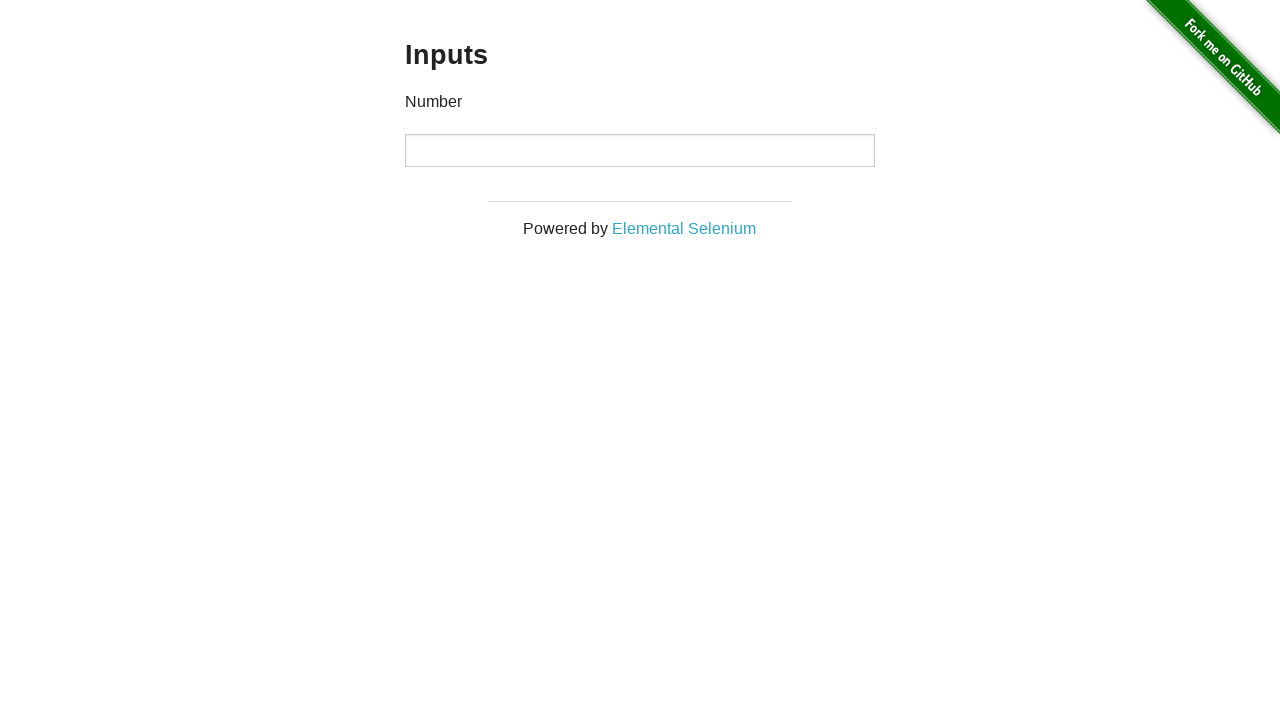

Entered number '5' in the input field on input
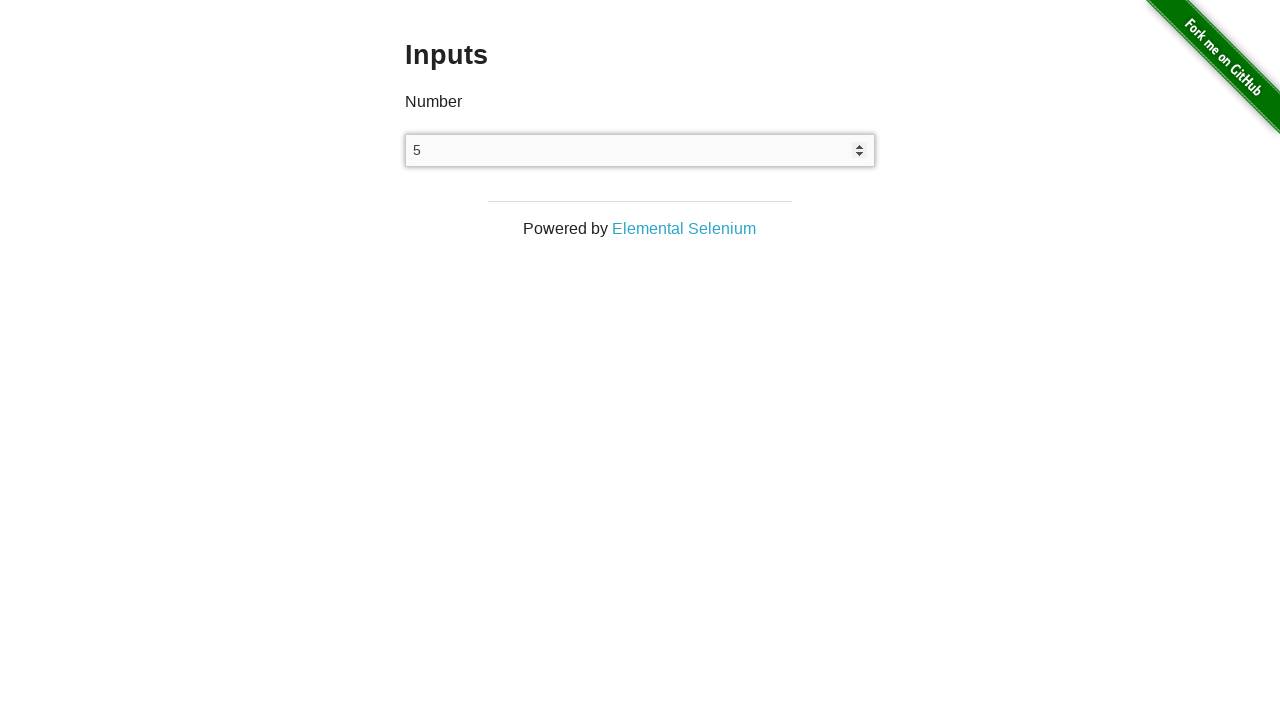

Pressed ArrowUp key to increment the value on input
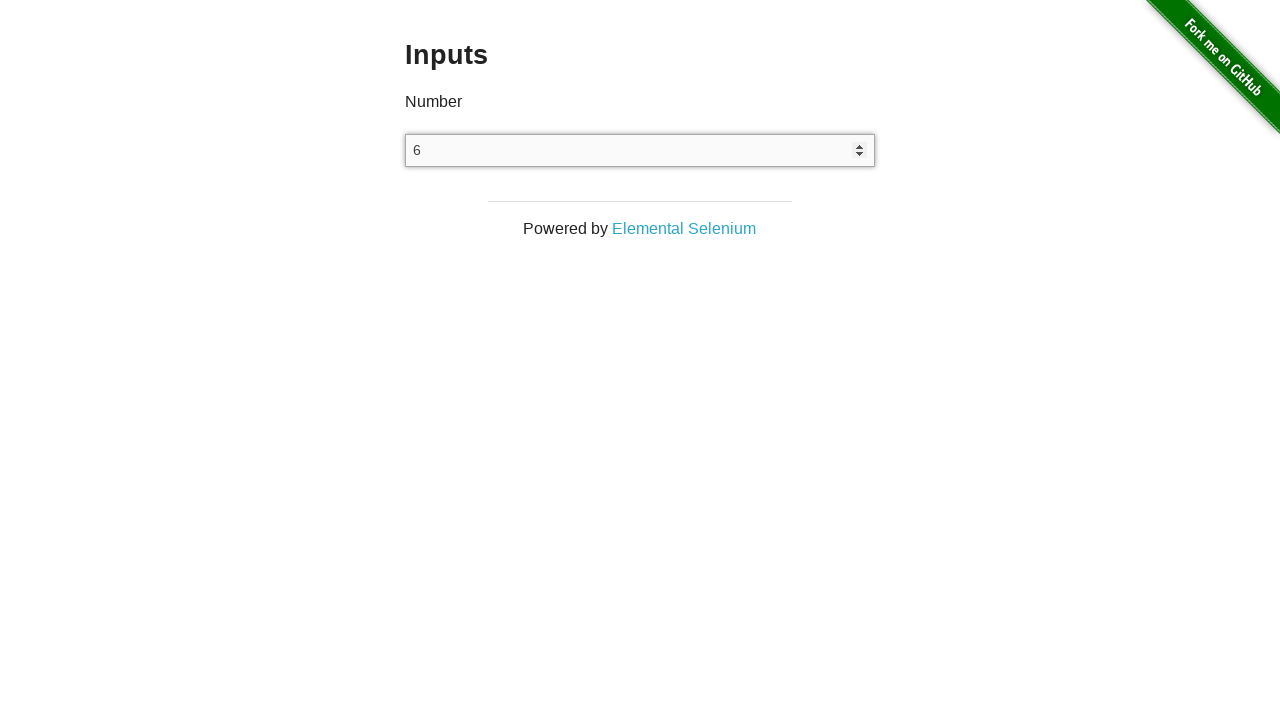

Retrieved input value: '6'
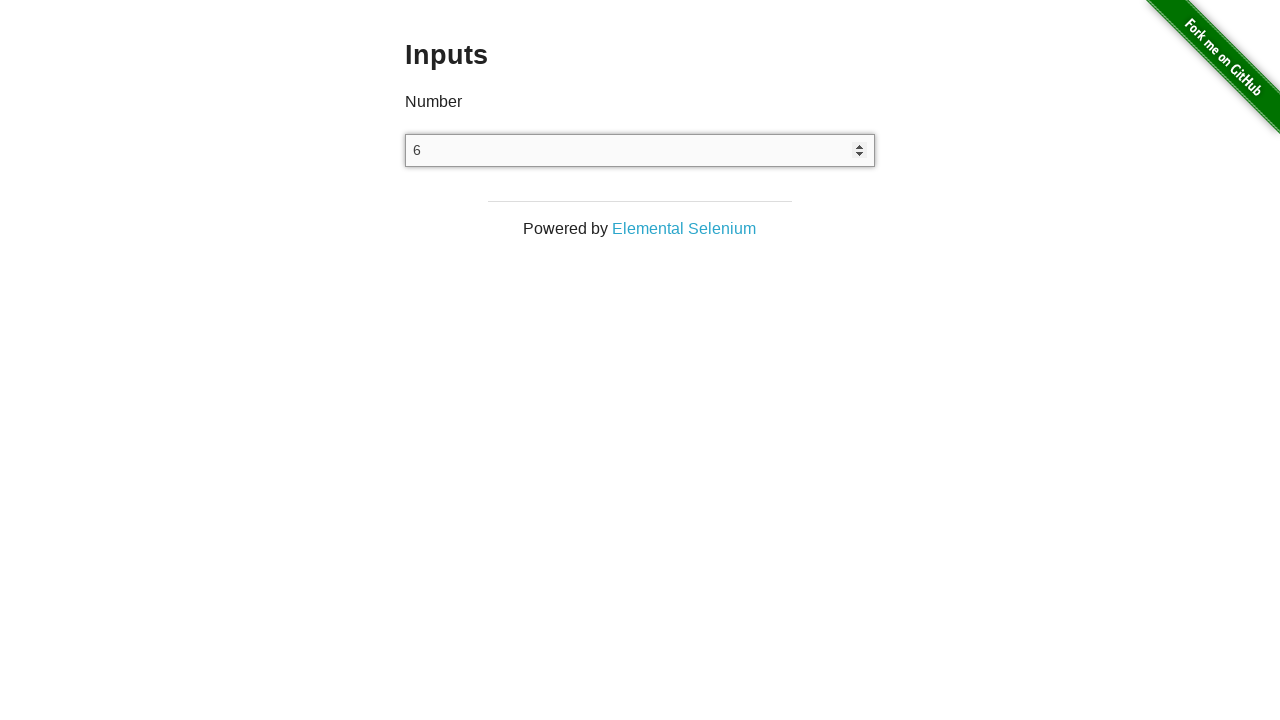

Asserted that input value equals '6' after increment
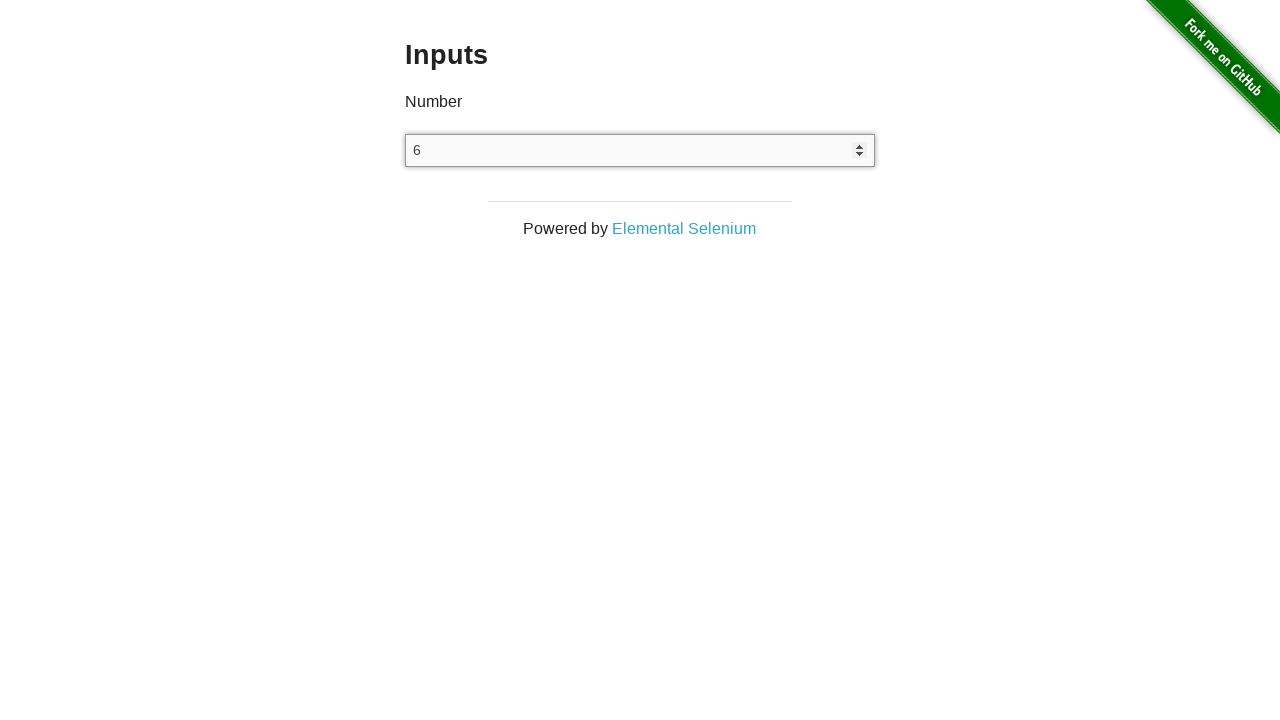

Pressed 'r' key to test non-numeric character handling on input
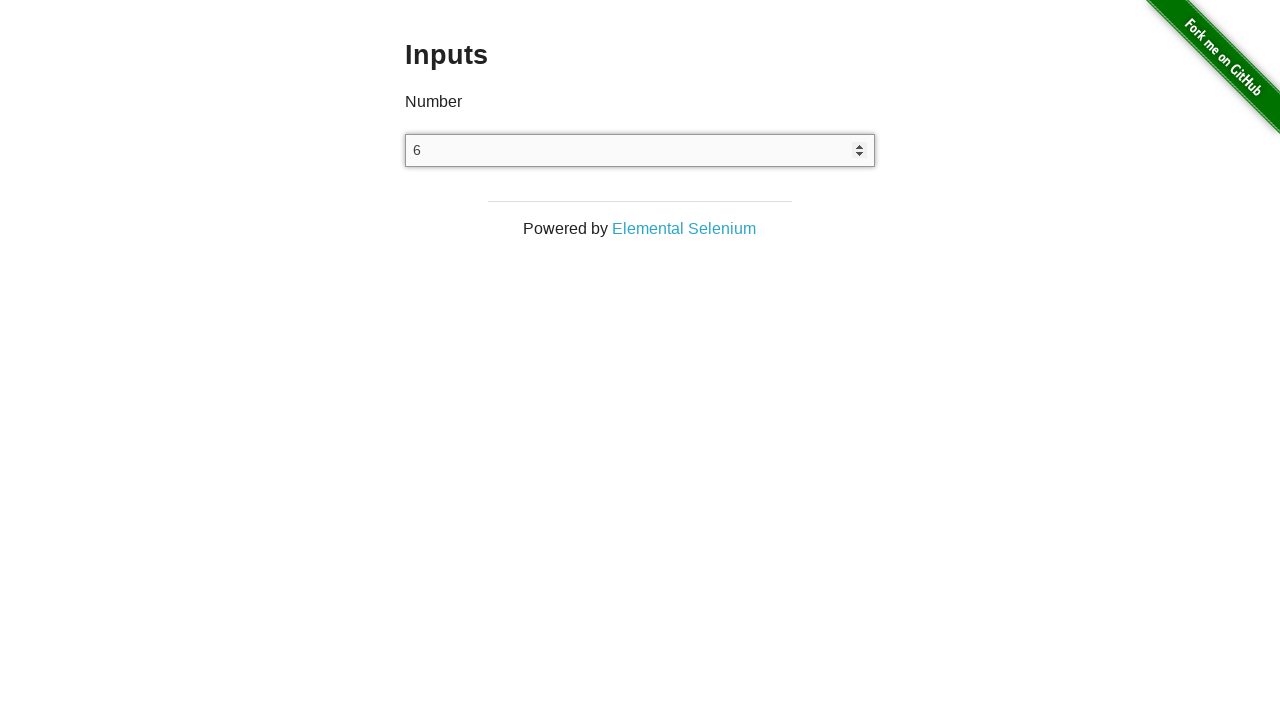

Retrieved final input value: '6' (should remain '6' as number inputs ignore non-numeric characters)
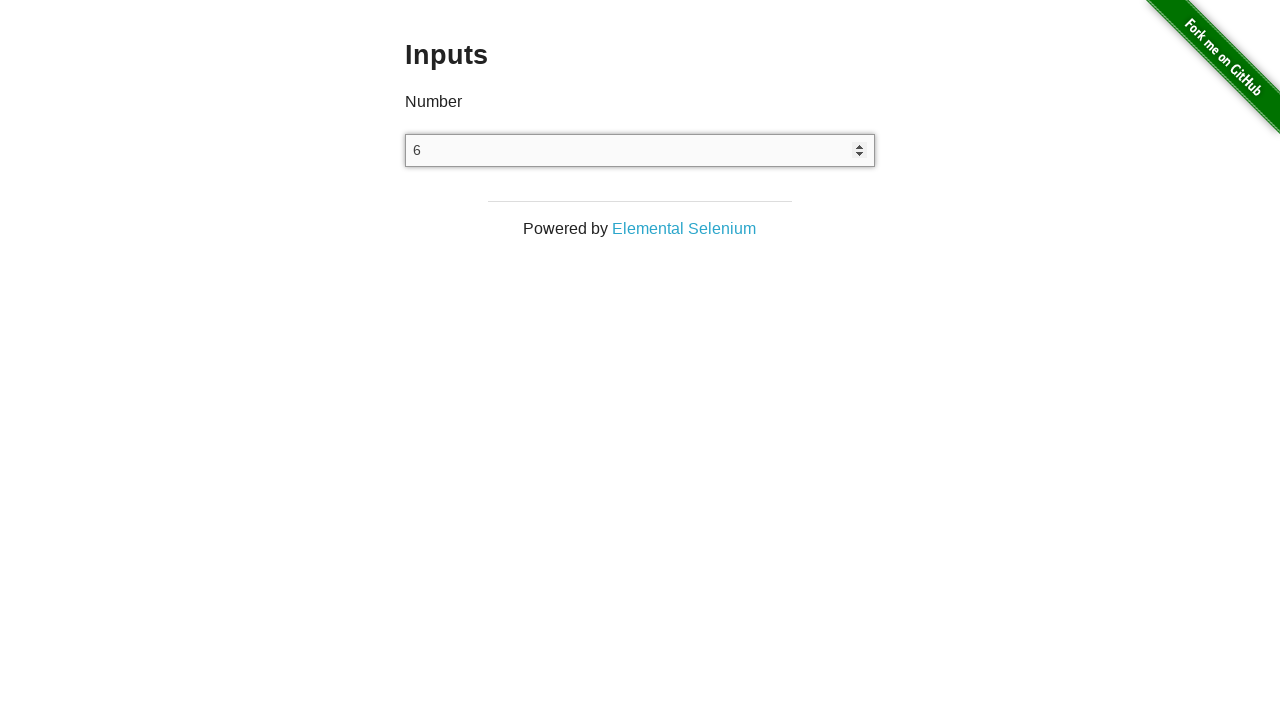

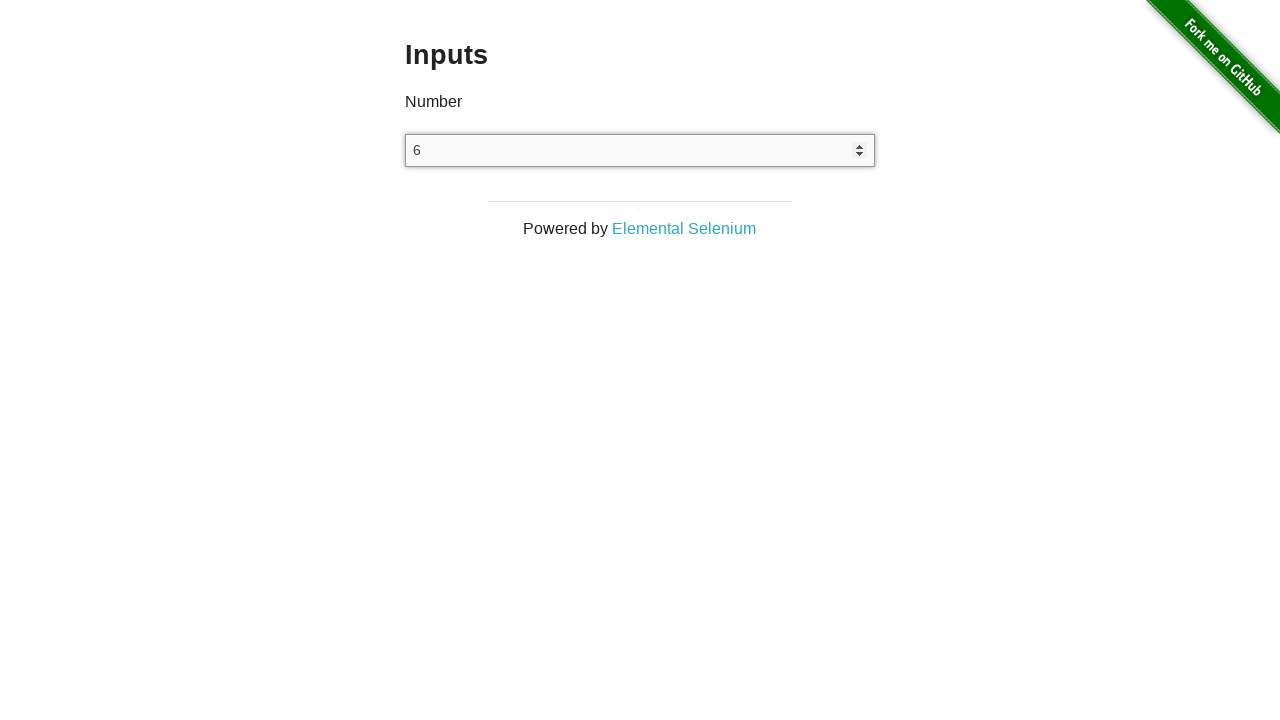